Tests text box interaction on a percent calculator by entering a value into a text field and verifying it can be read back.

Starting URL: http://www.calculator.net/percent-calculator.html

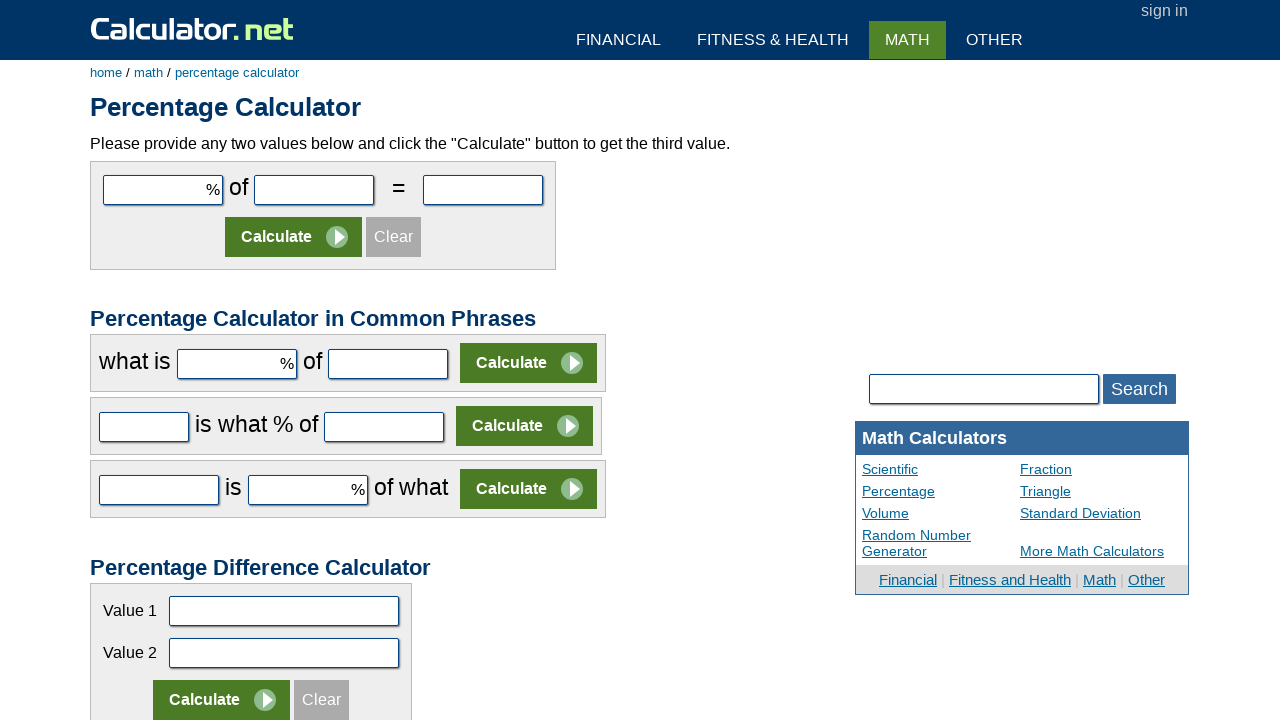

Entered value '10' into the first number field of the percent calculator on #cpar1
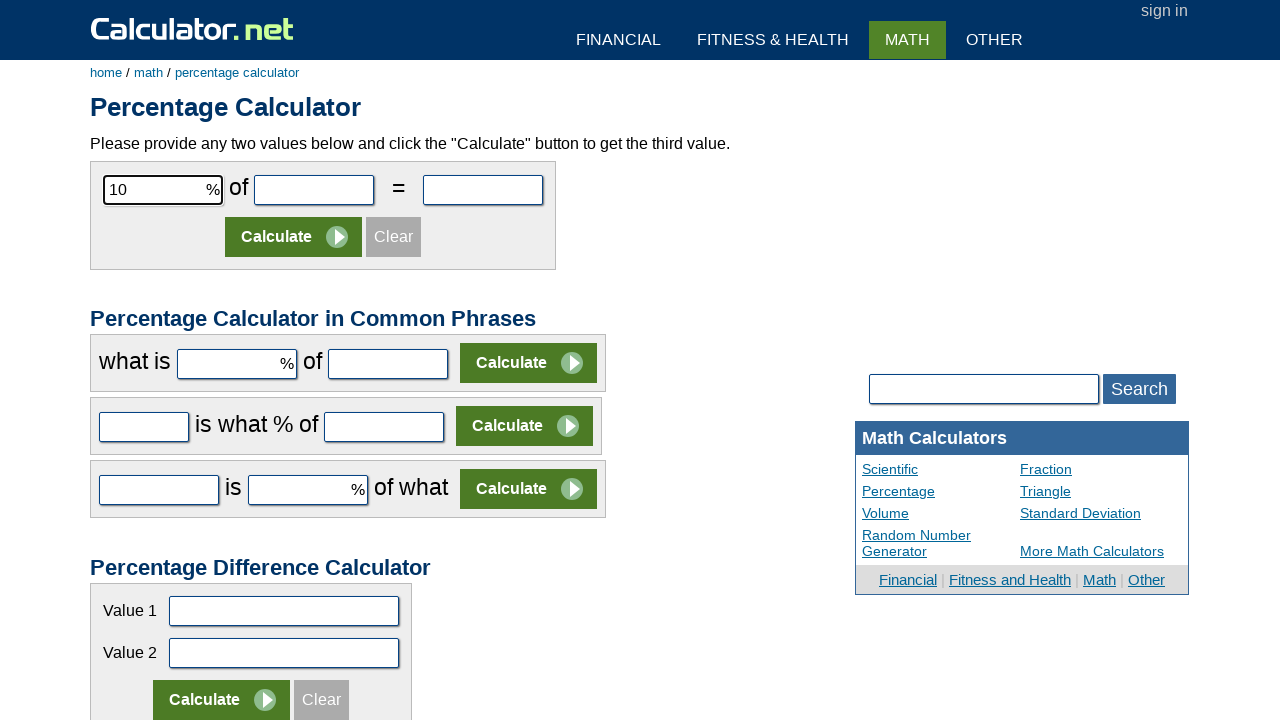

Waited 1000ms for the value to be processed
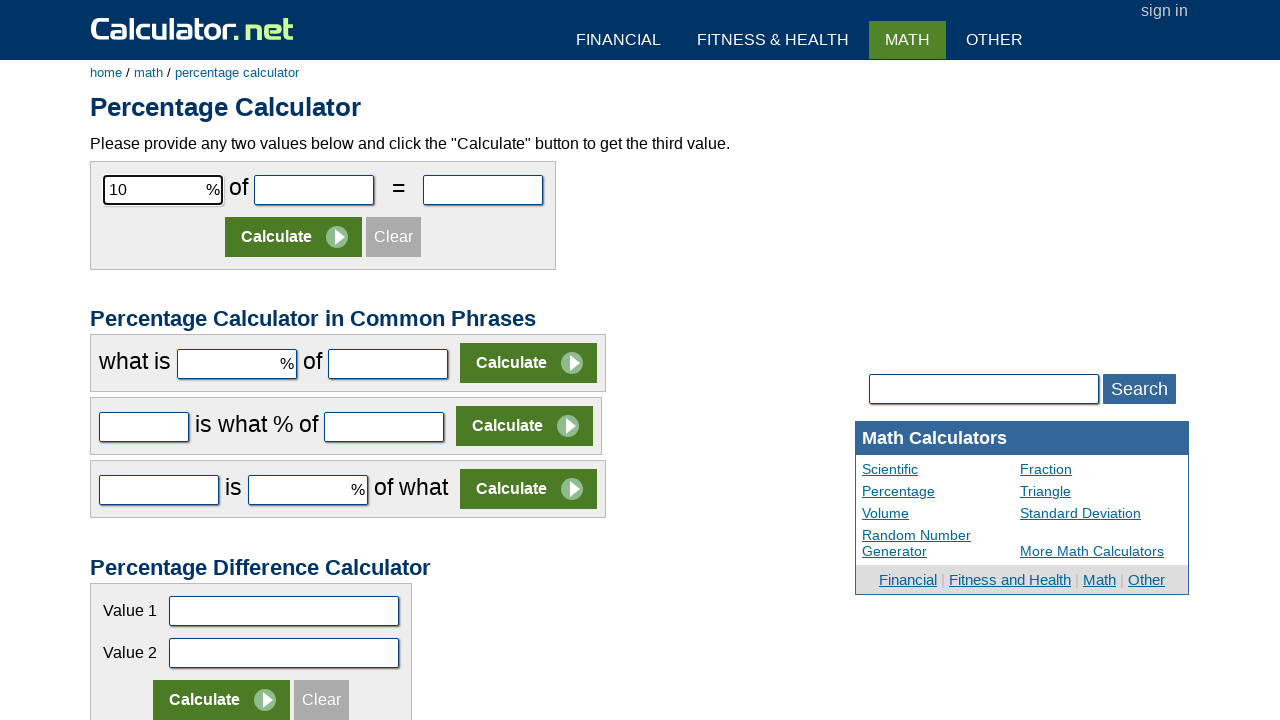

Read back input value from text field: '10'
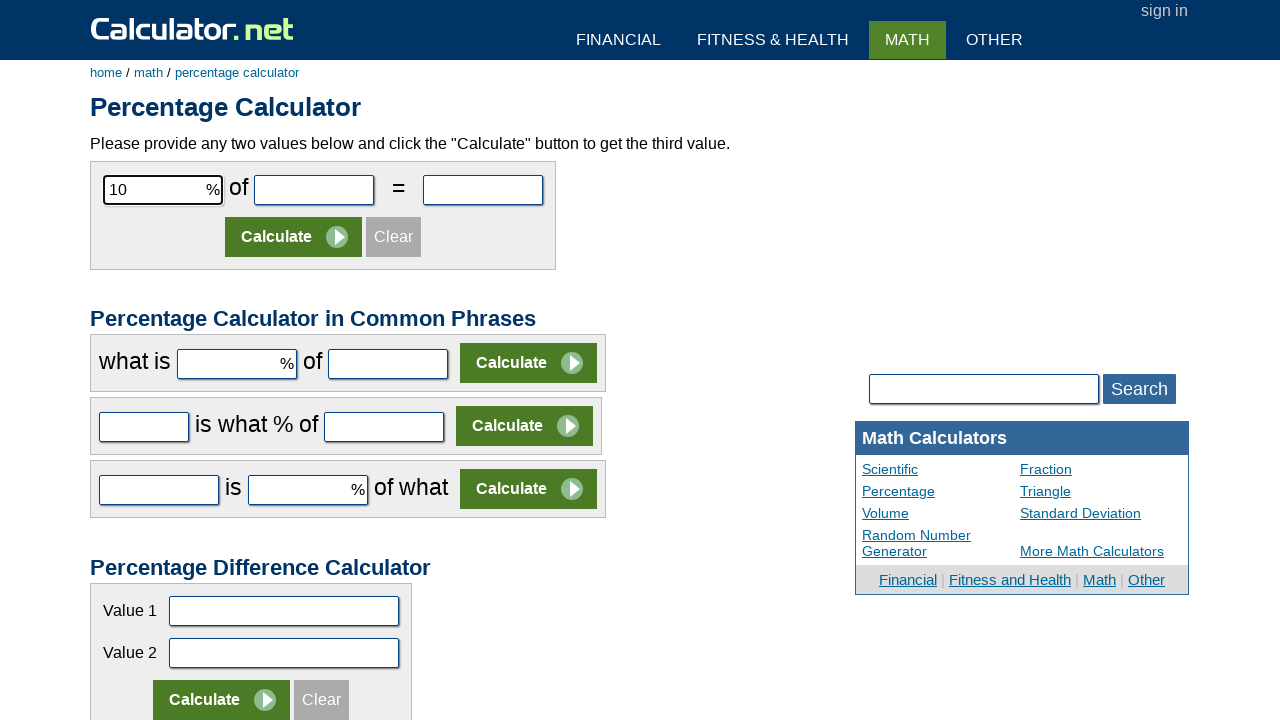

Printed result to console: 'The Result is 10'
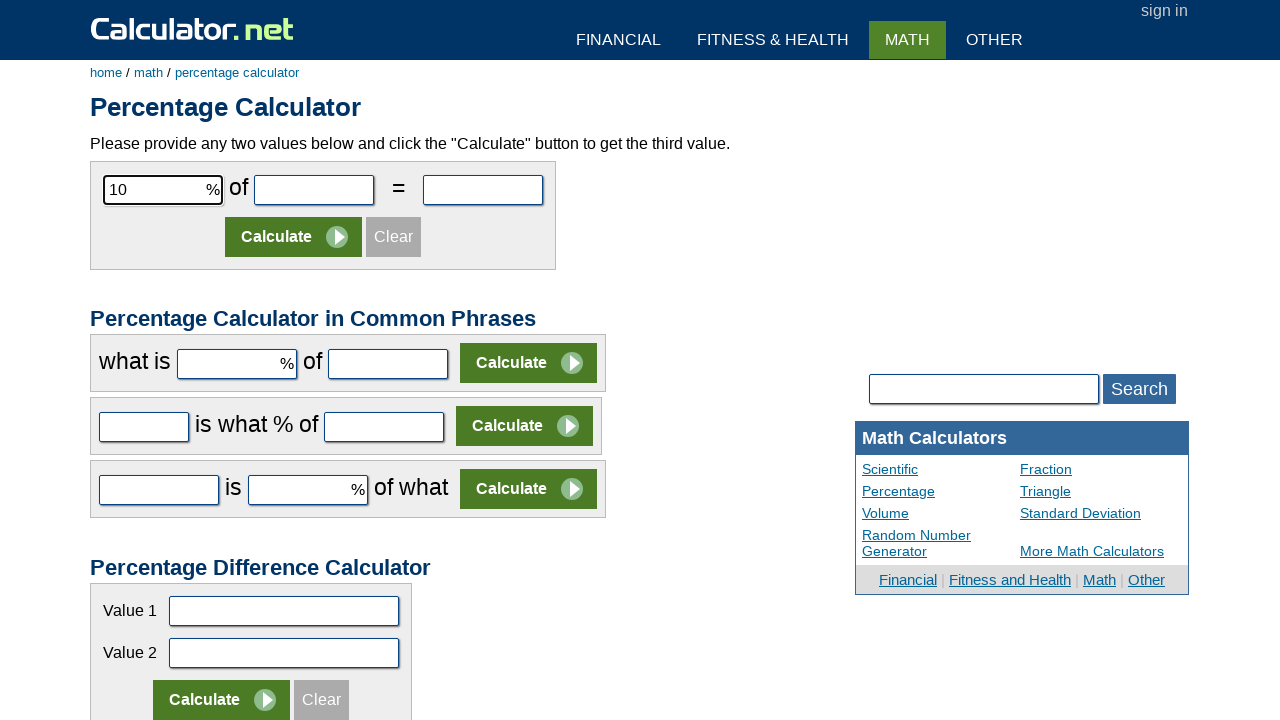

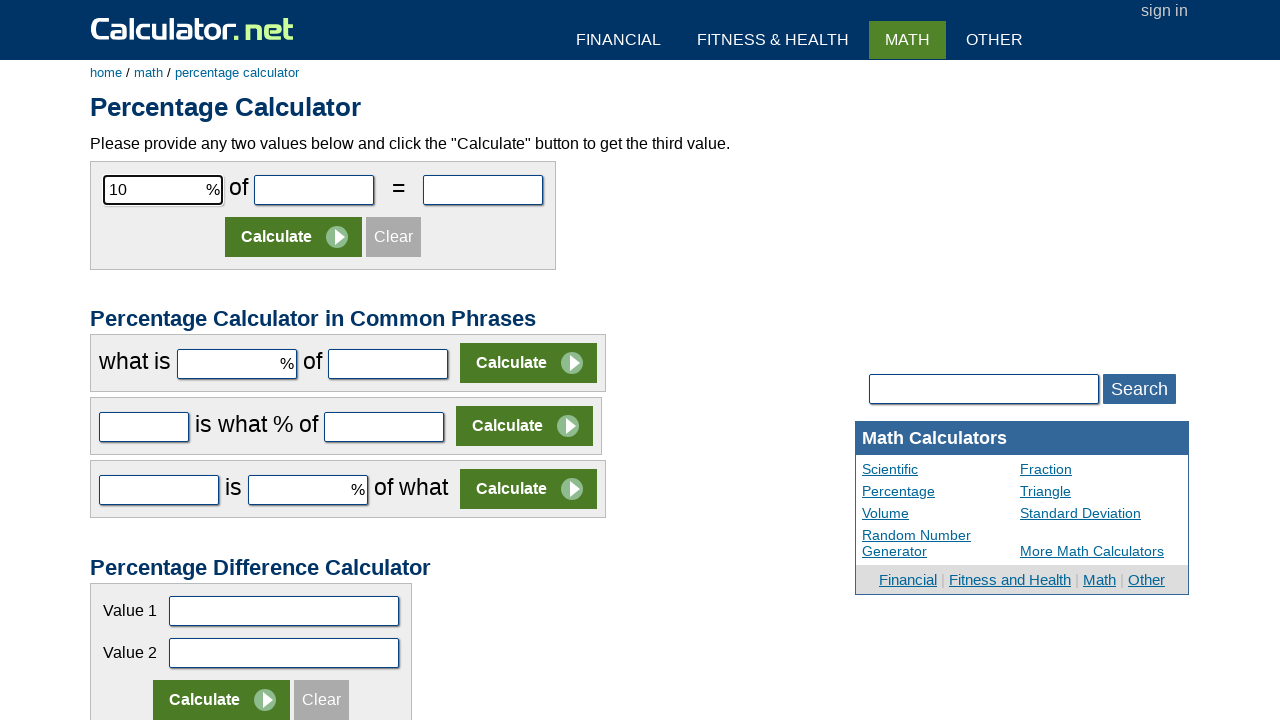